Tests interaction with an old-style HTML select dropdown menu by selecting options using different methods: by index, by visible text, and by value.

Starting URL: https://demoqa.com/select-menu

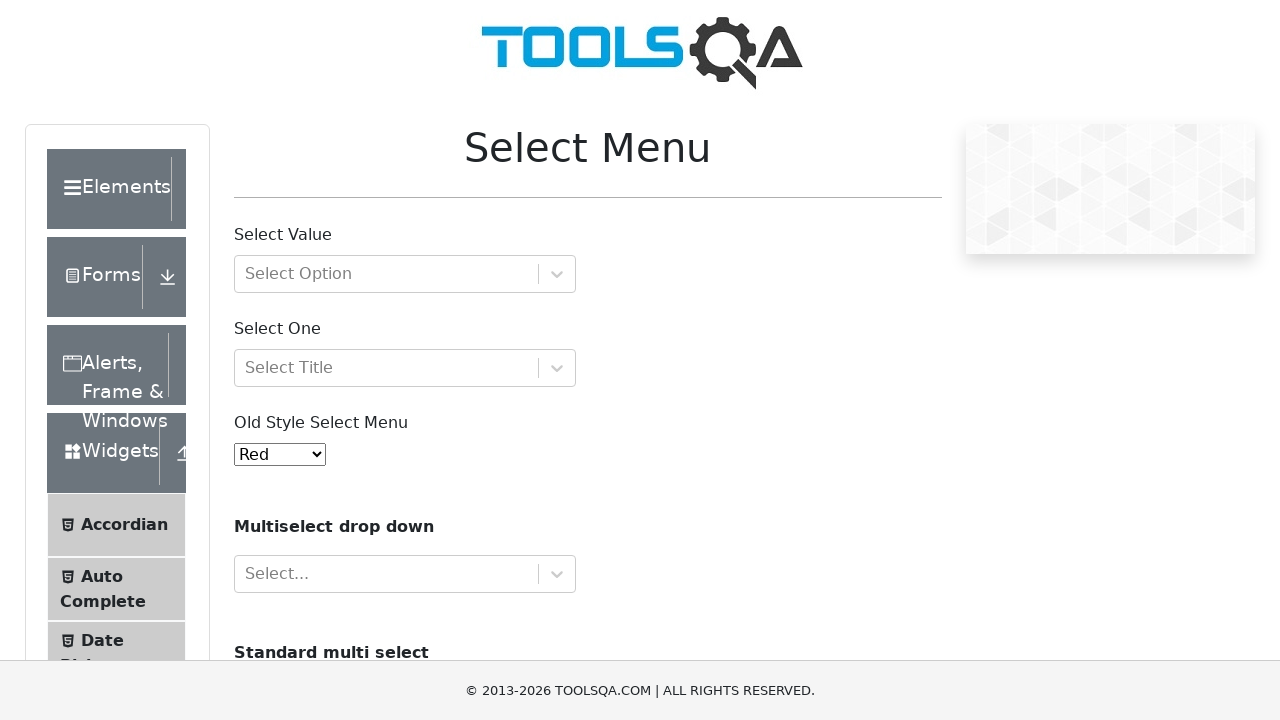

Located the old-style select menu element
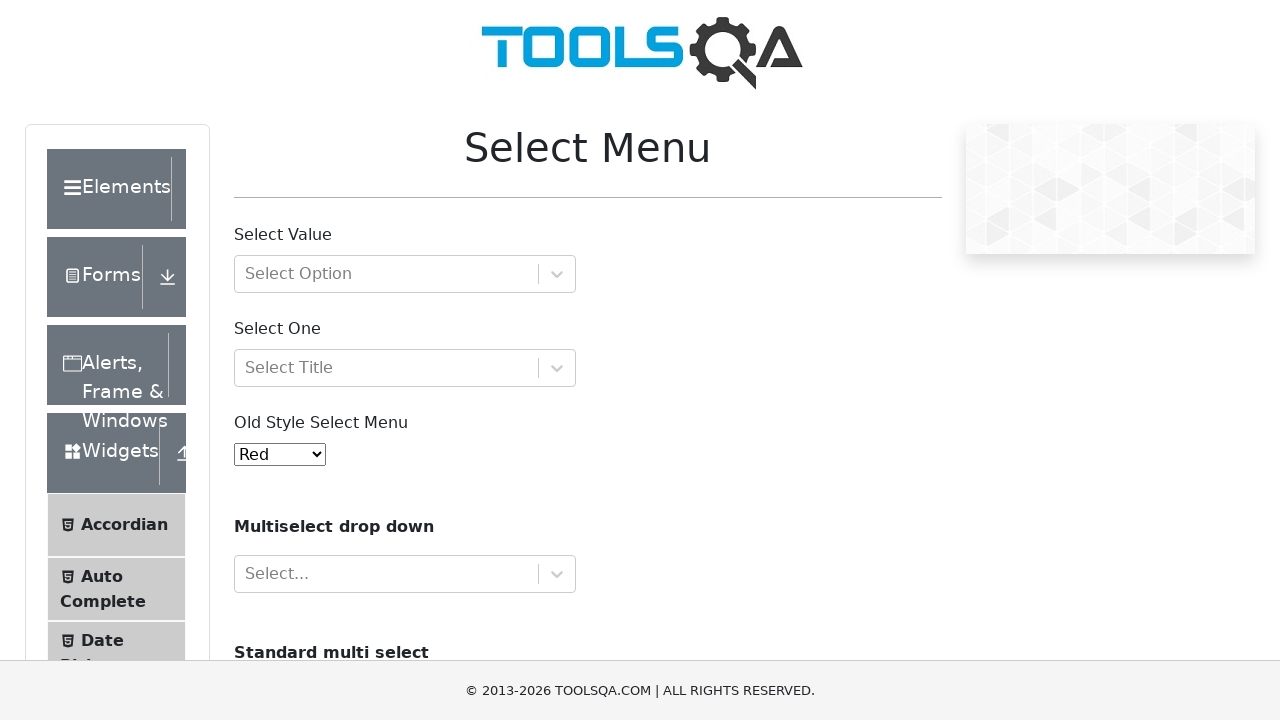

Select menu element became visible
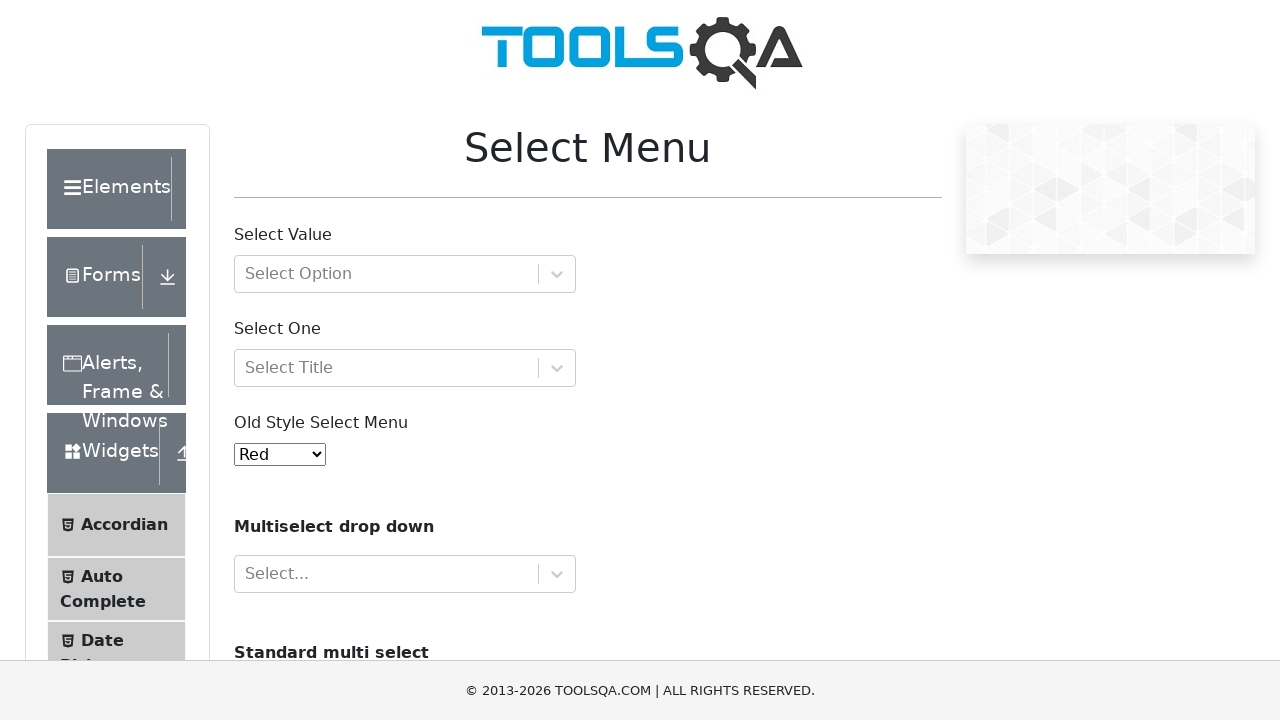

Selected 'Purple' option using index 4 on #oldSelectMenu
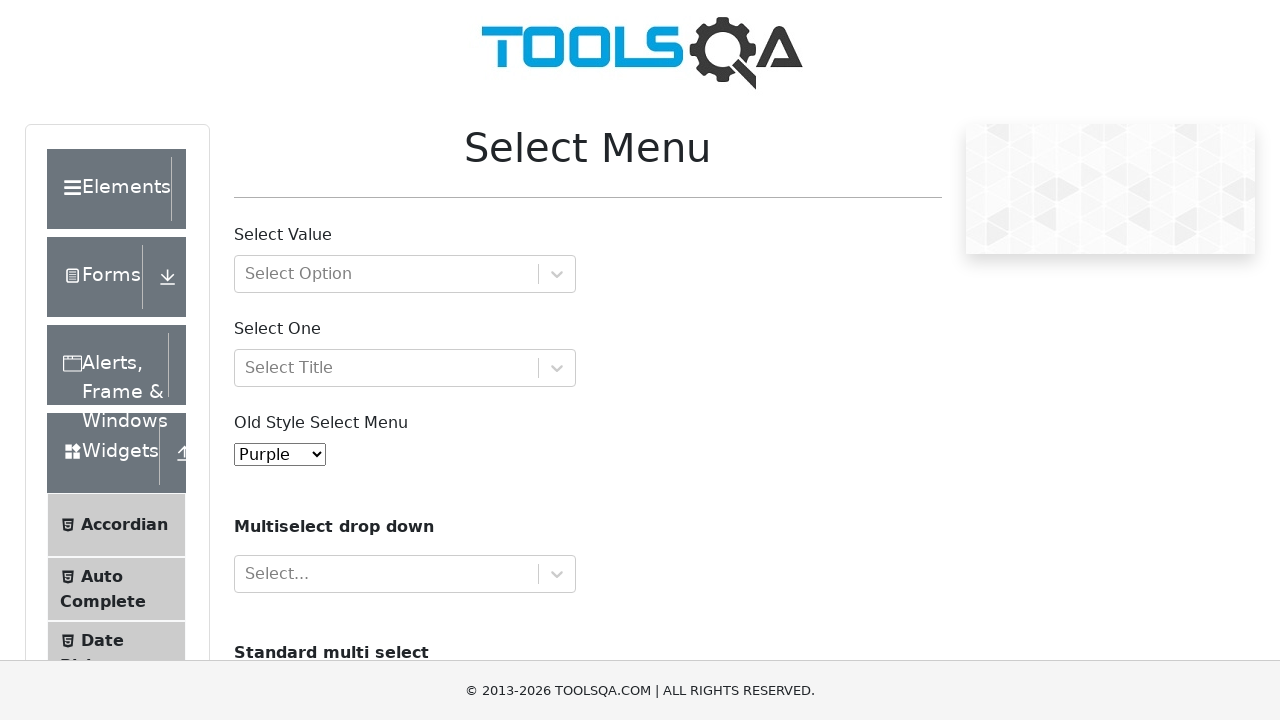

Selected 'Magenta' option using visible text on #oldSelectMenu
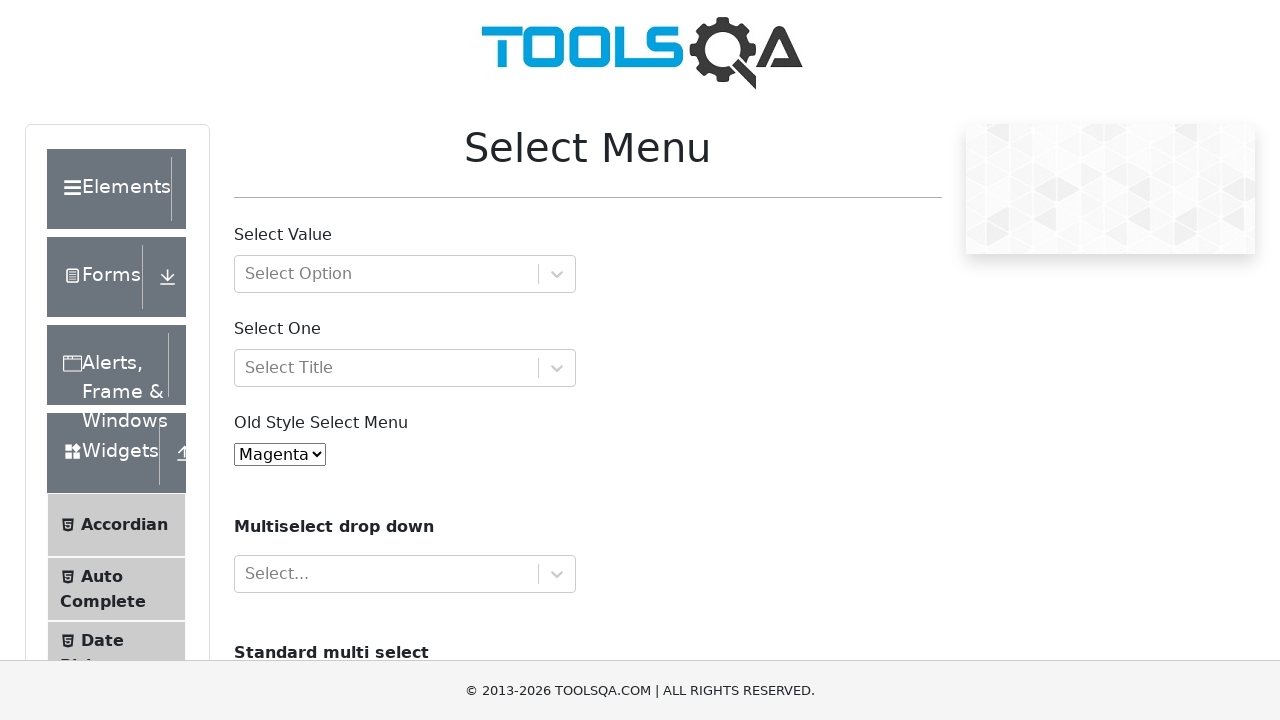

Selected 'Aqua' option using value '5' on #oldSelectMenu
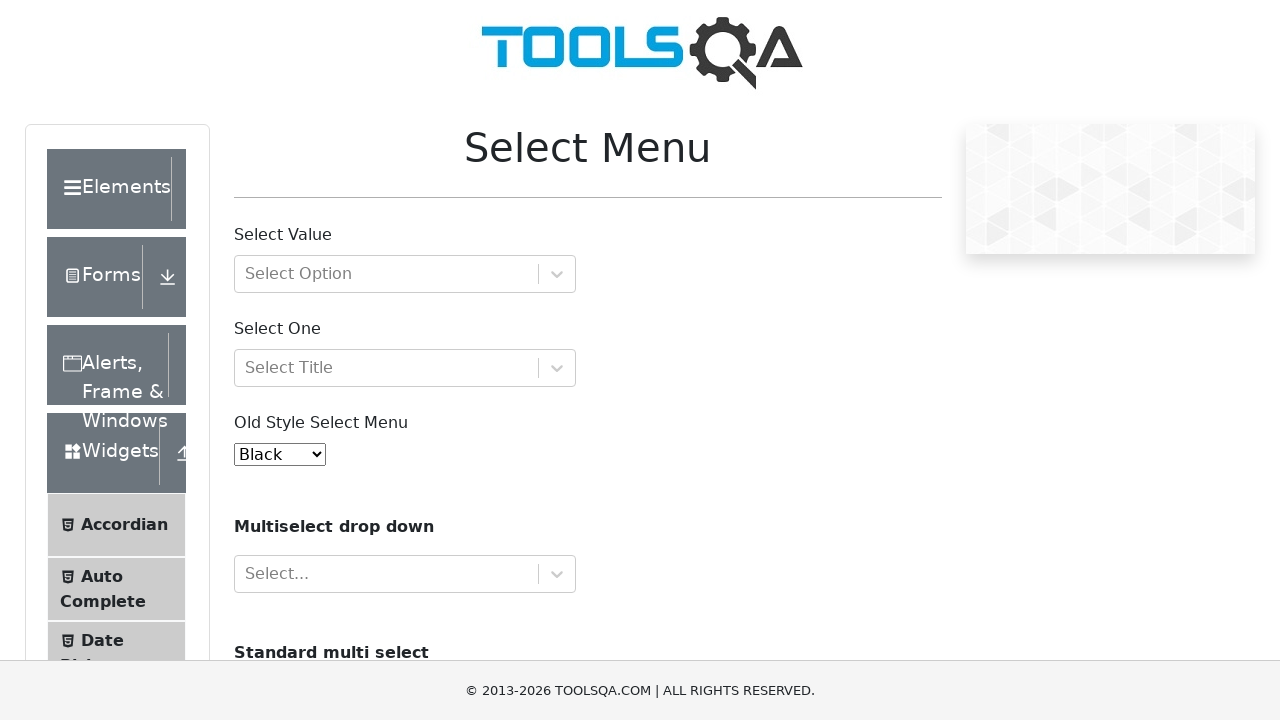

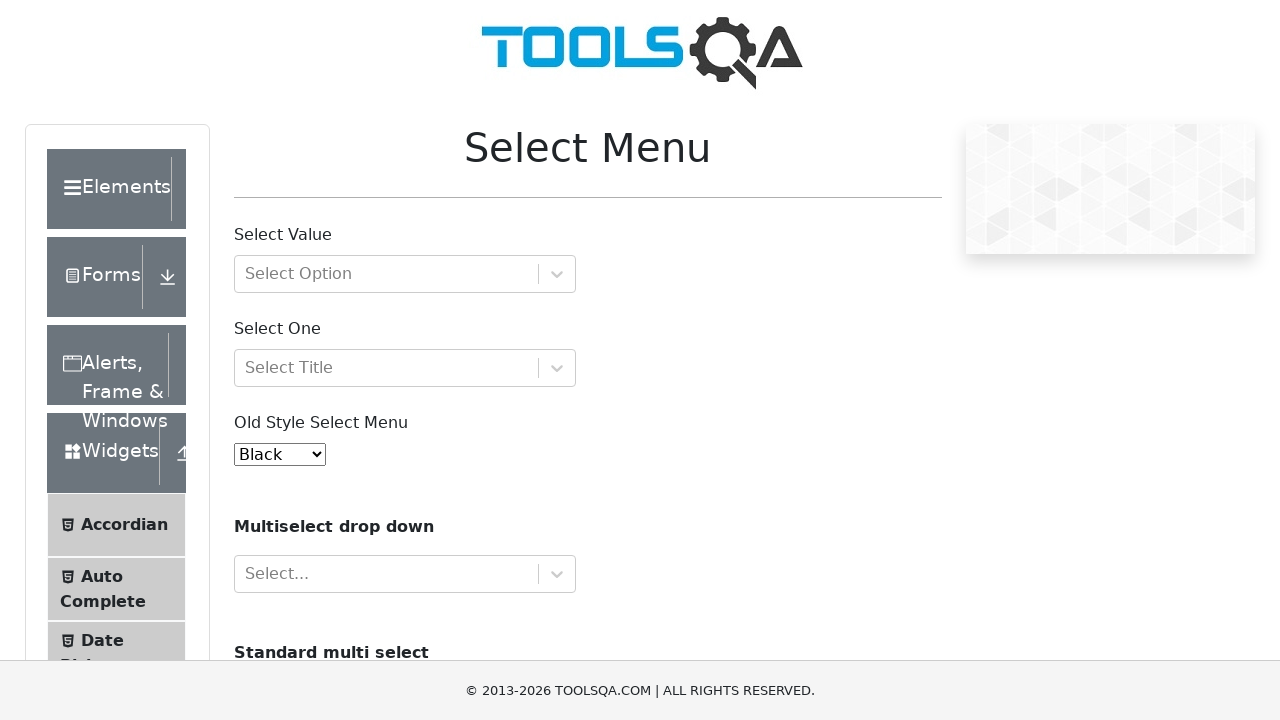